Navigates to Mars news page and waits for the news article list to load

Starting URL: https://data-class-mars.s3.amazonaws.com/Mars/index.html

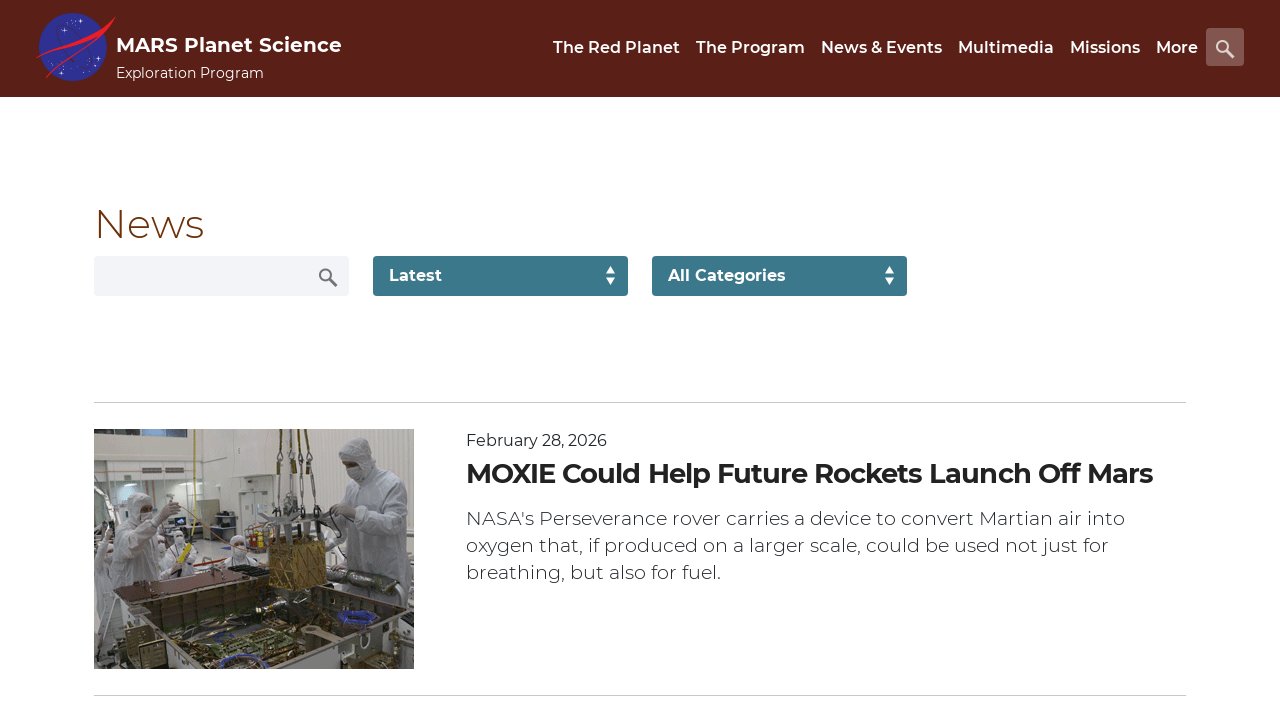

Navigated to Mars news page
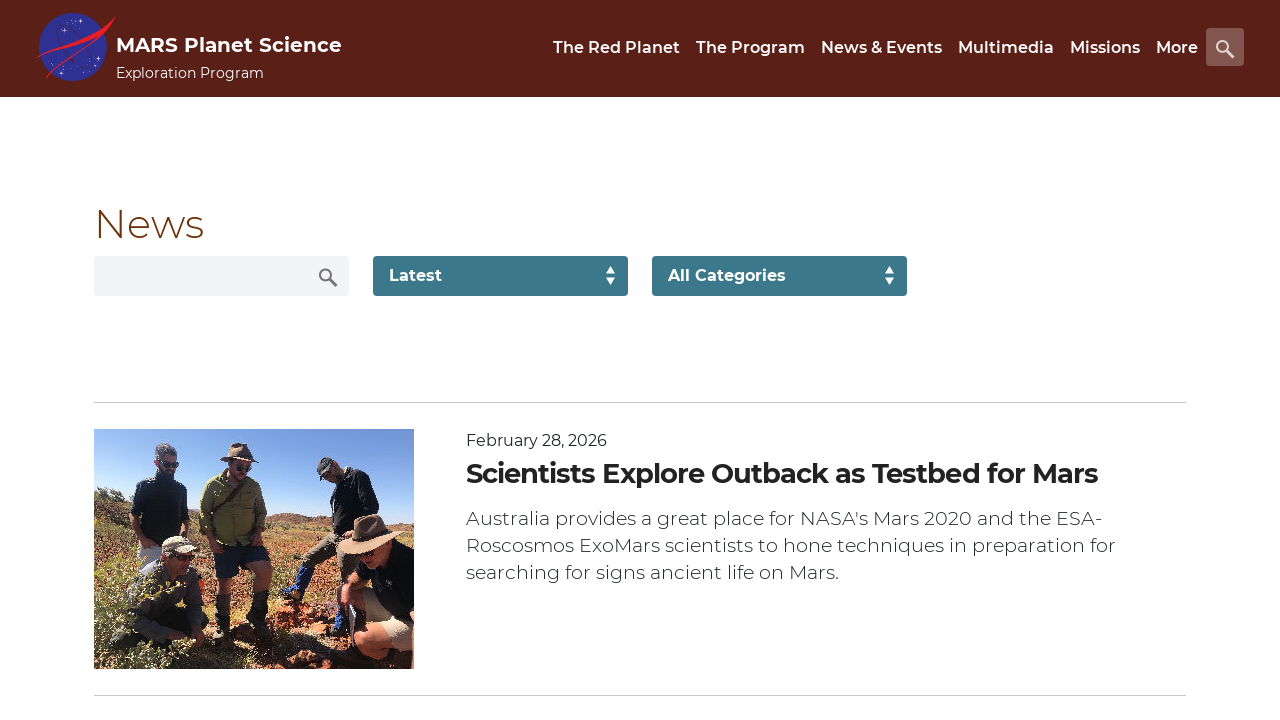

Mars news article list loaded
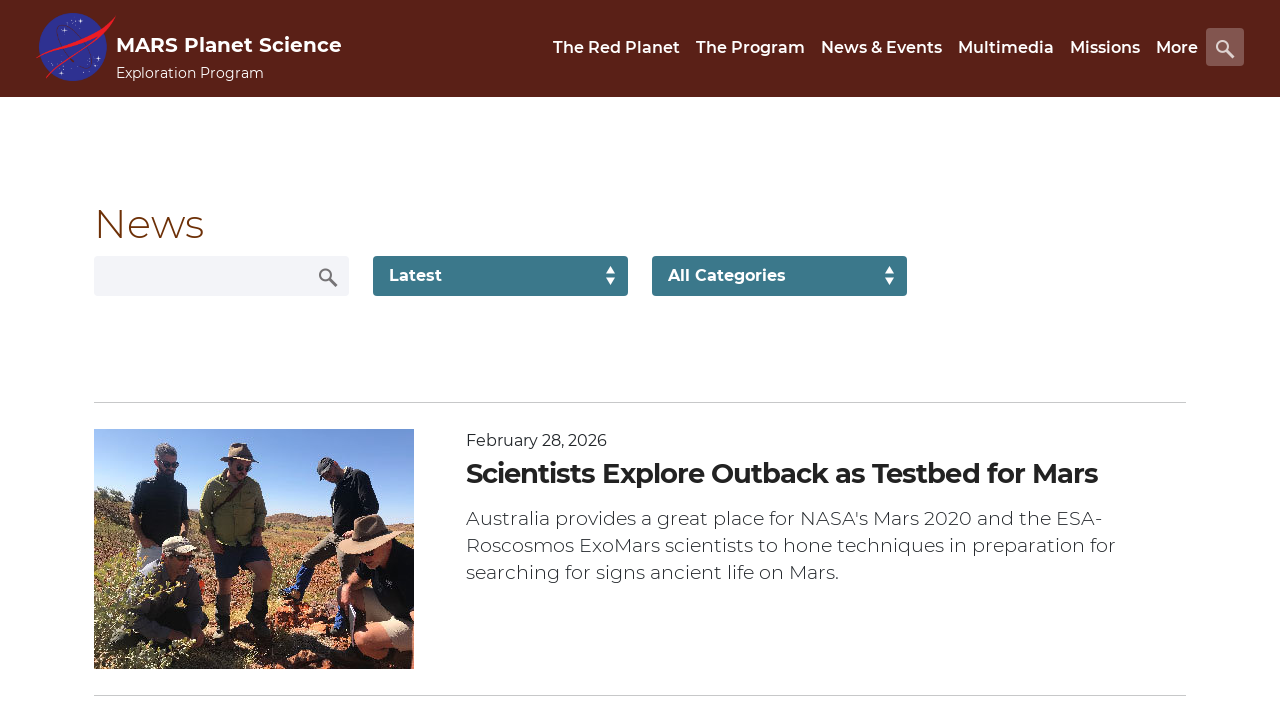

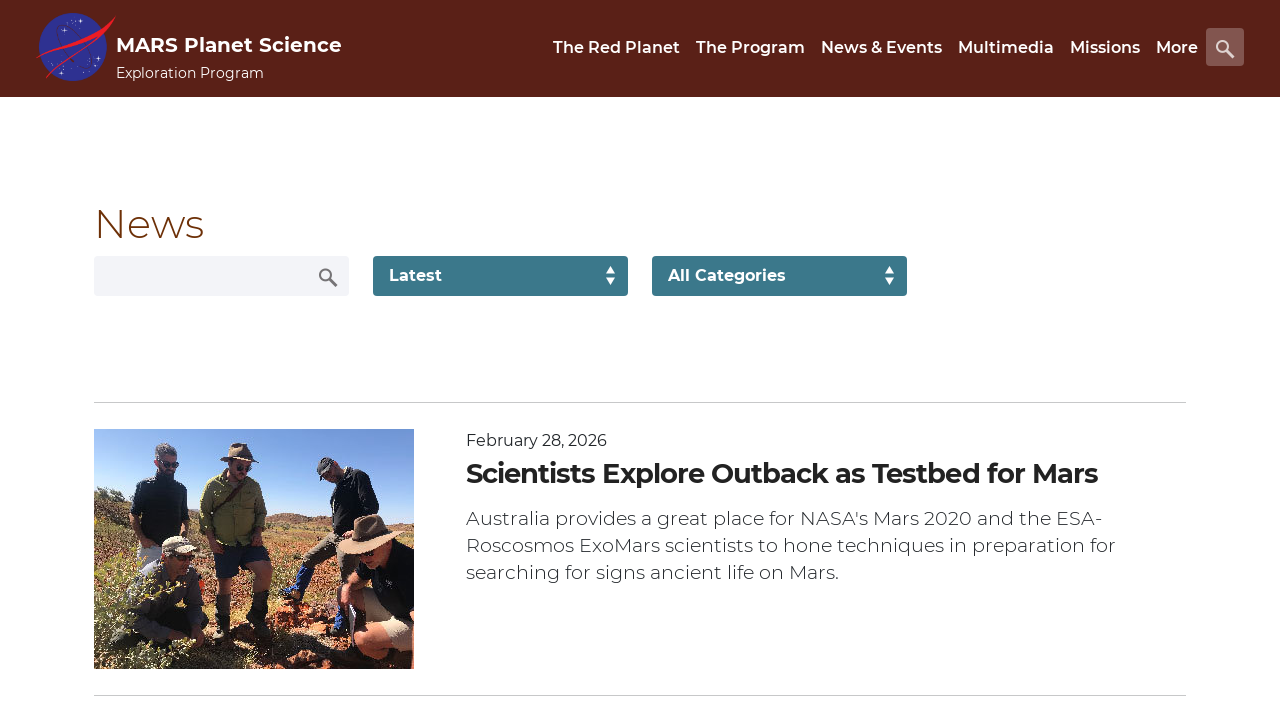